Navigates to the Zero Web App Security homepage and clicks the Sign In button to access the login page

Starting URL: http://zero.webappsecurity.com/

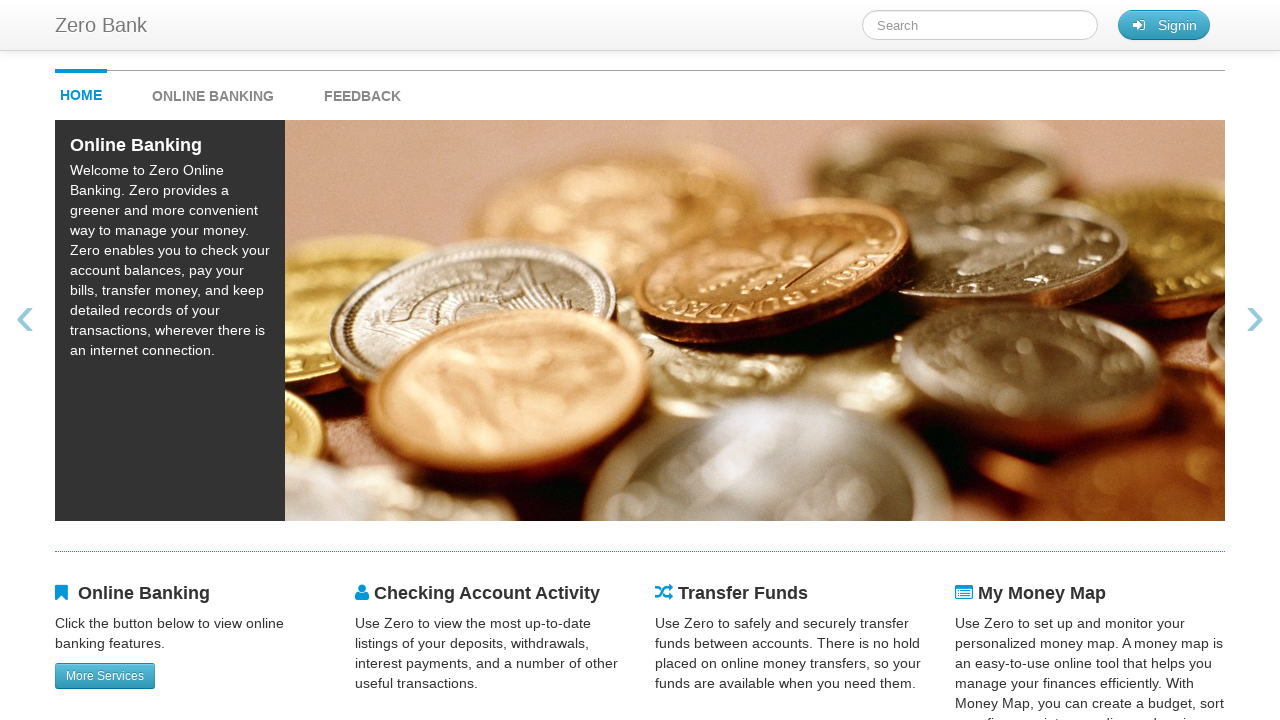

Navigated to Zero Web App Security homepage
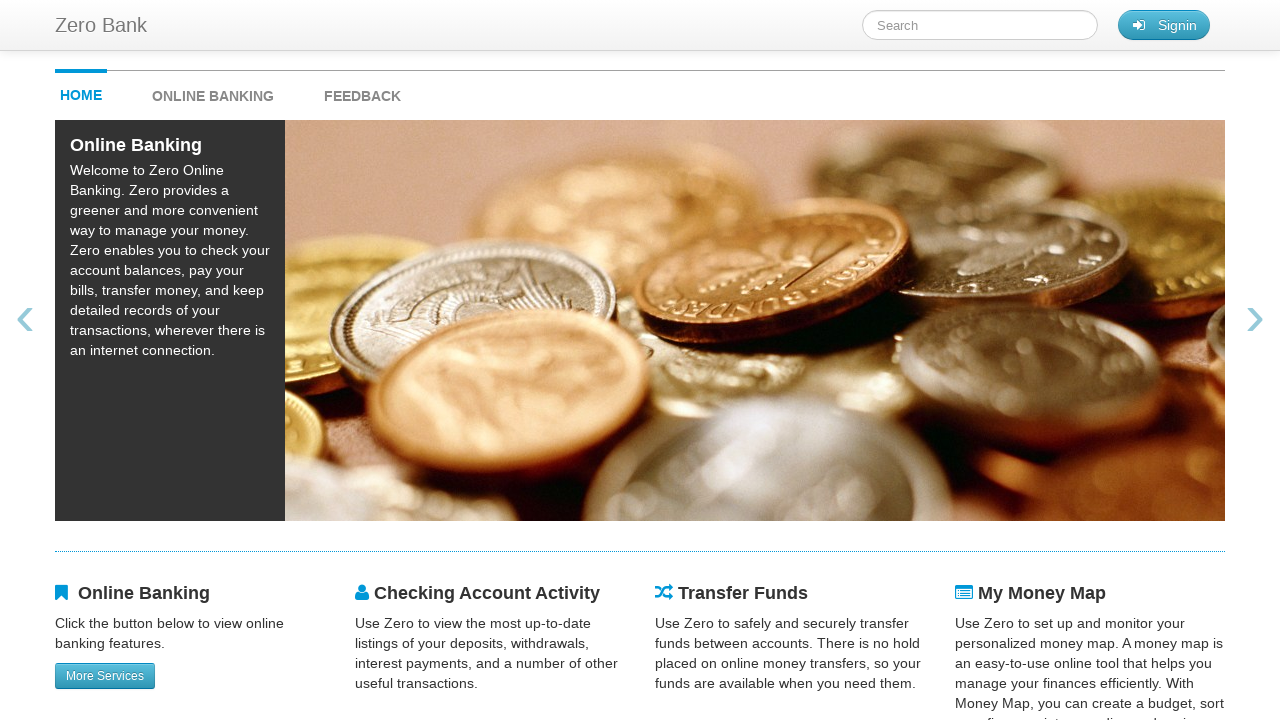

Clicked Sign In button to access login page at (1164, 25) on #signin_button
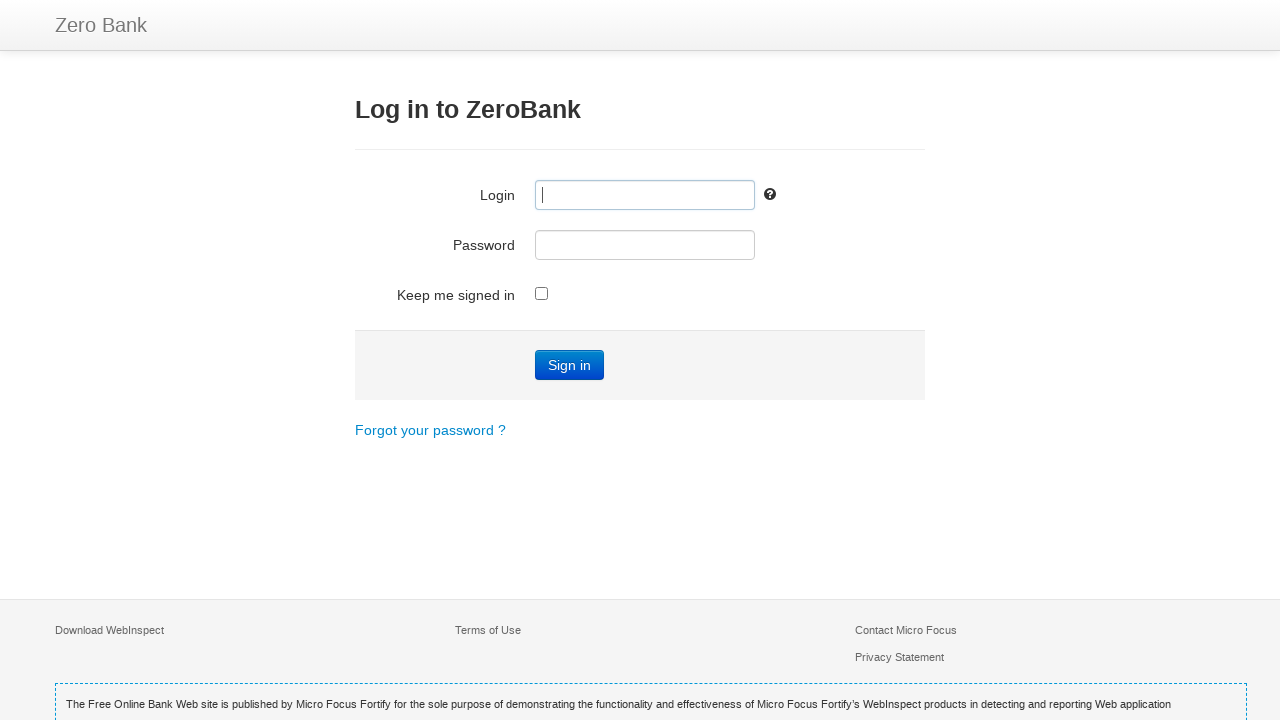

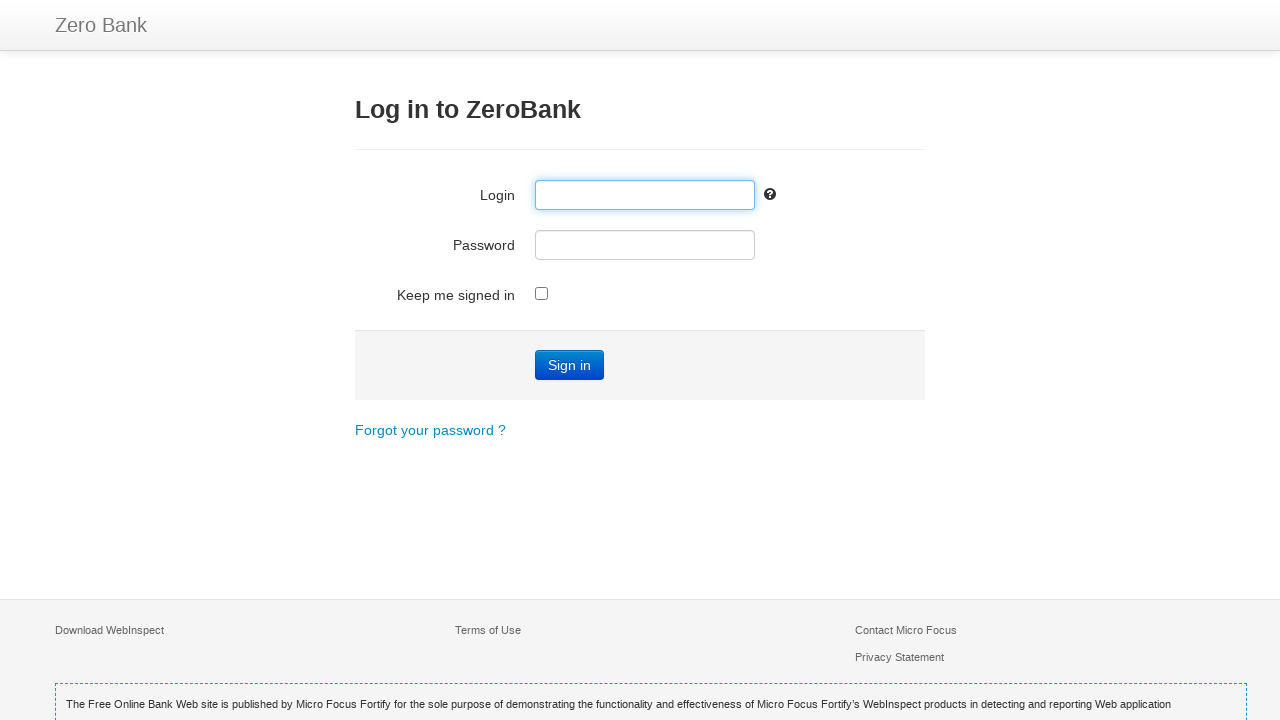